Tests a math quiz form by reading two numbers from the page, calculating their sum, selecting the correct answer from a dropdown, and submitting the form

Starting URL: http://suninjuly.github.io/selects2.html

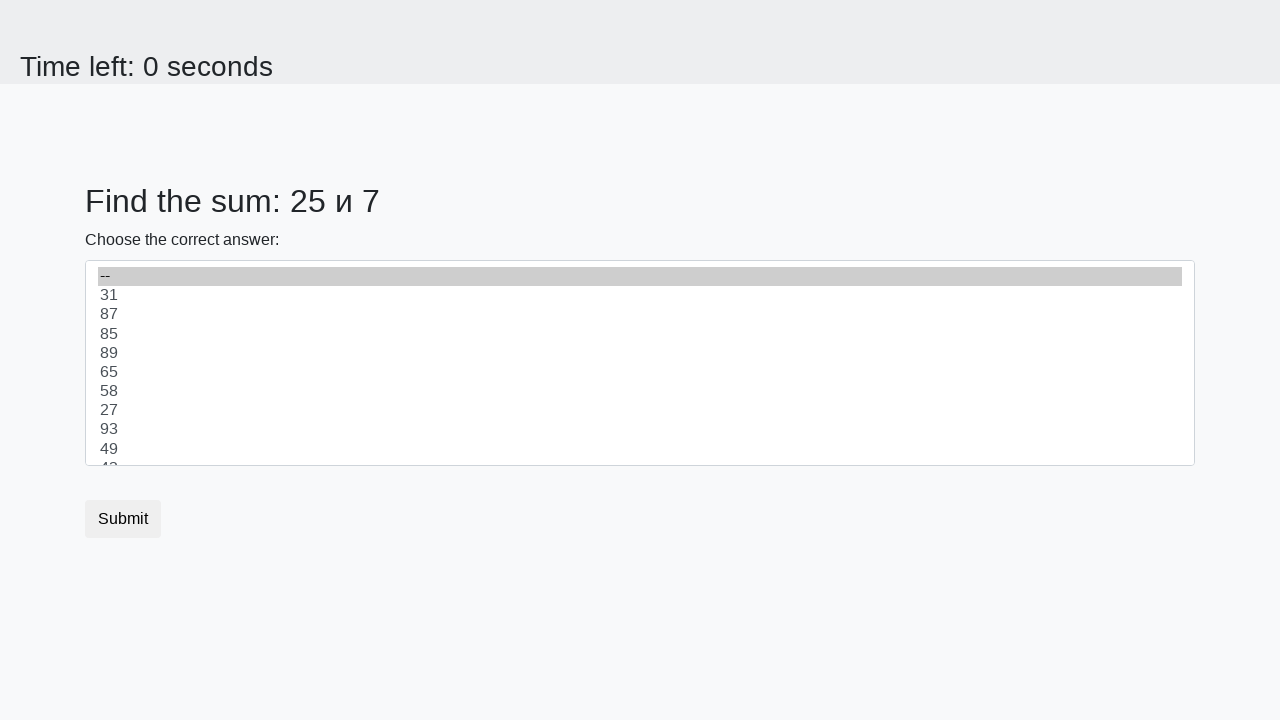

Read first number from page element #num1
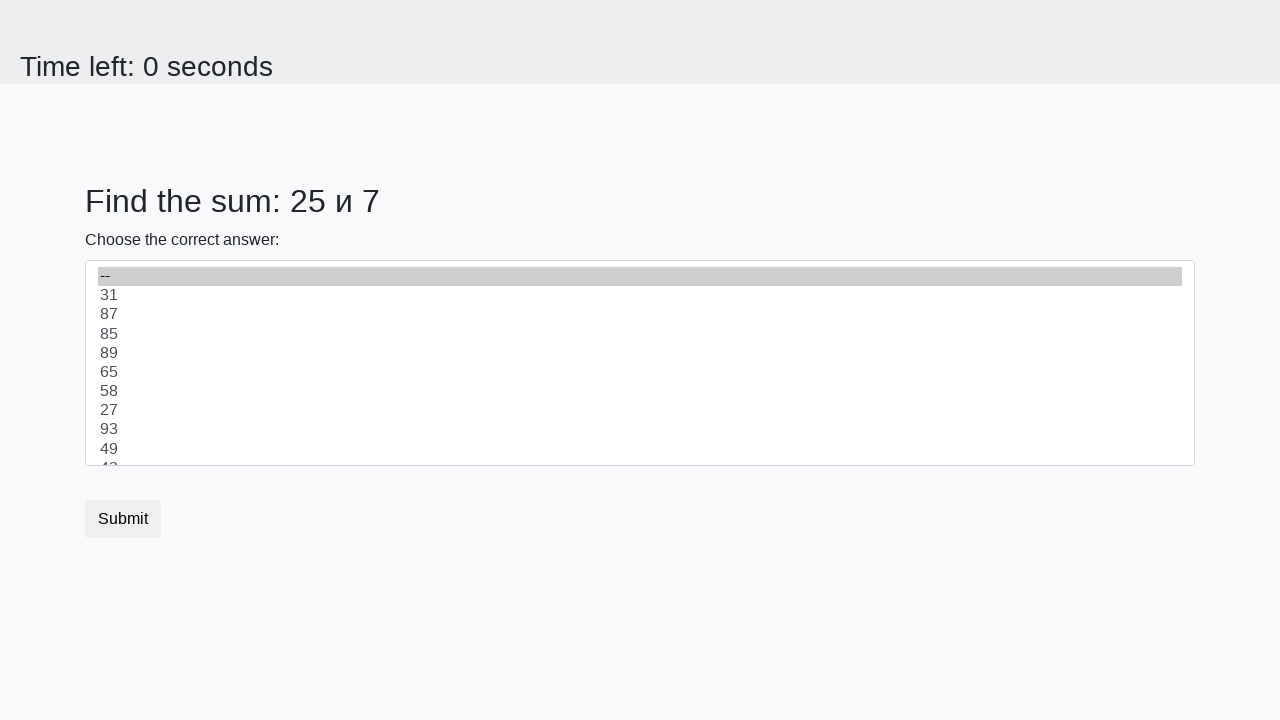

Read second number from page element #num2
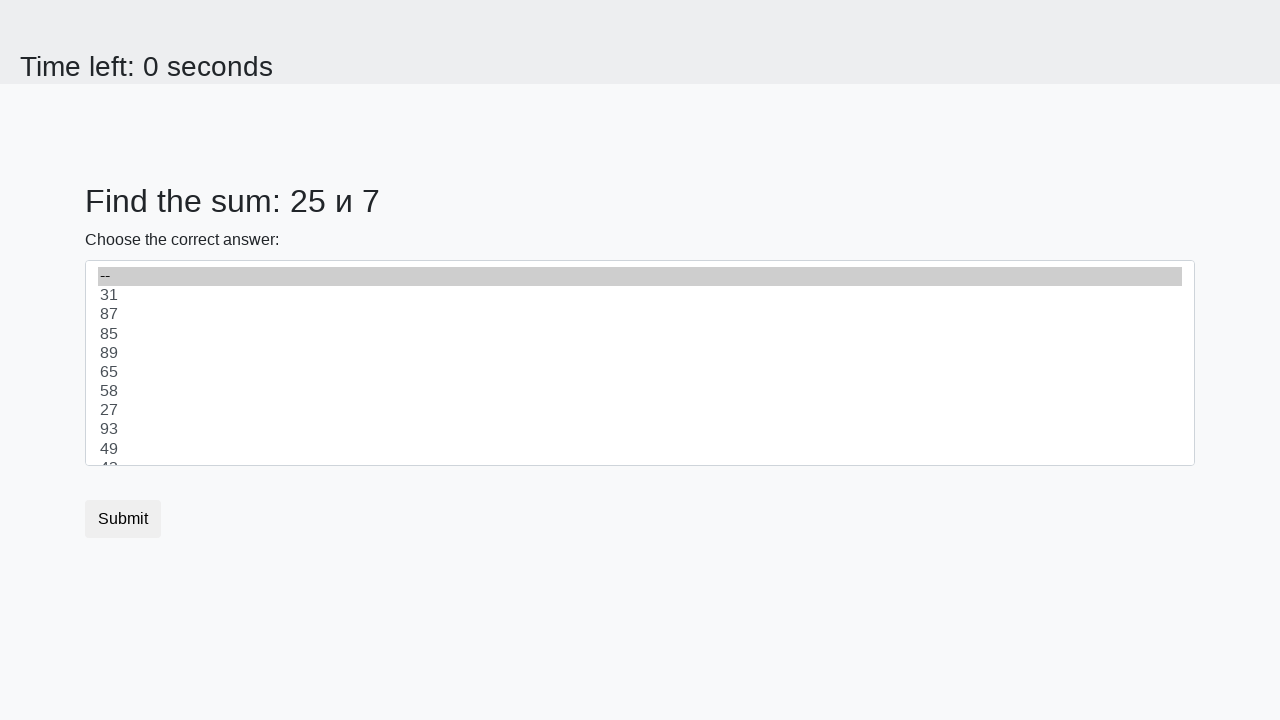

Calculated sum of 25 + 7 = 32
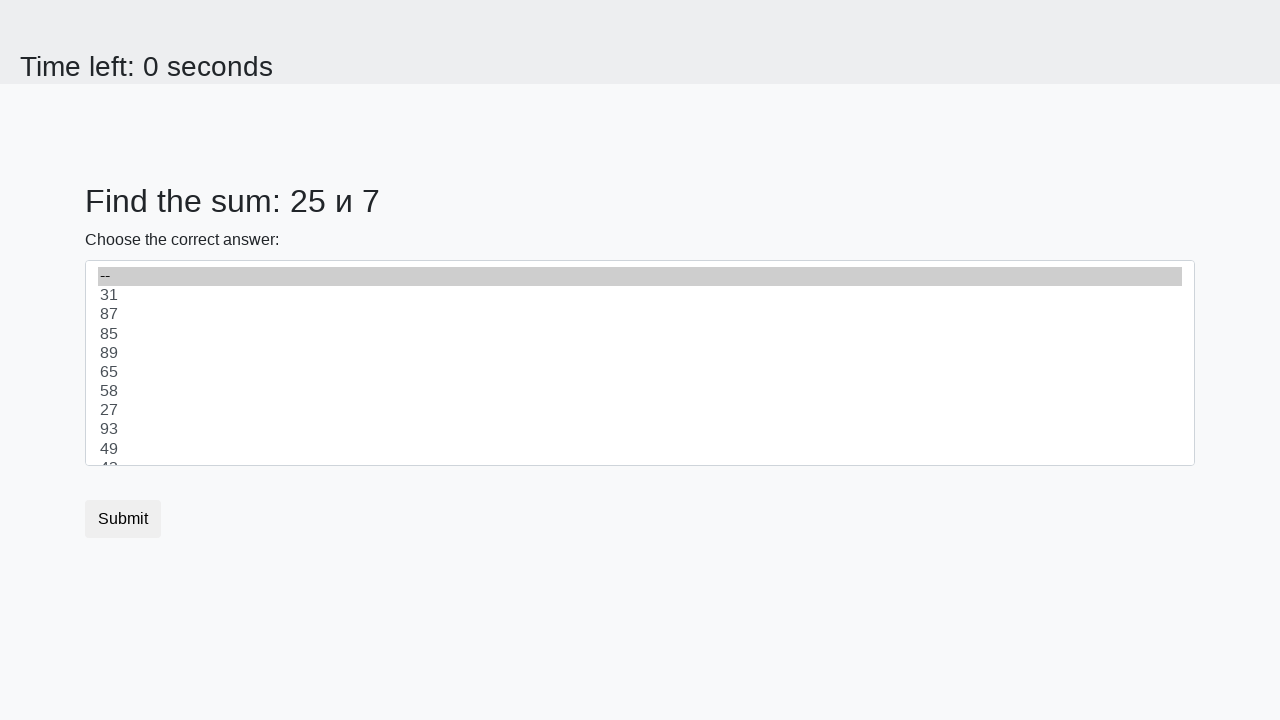

Selected answer '32' from dropdown on select
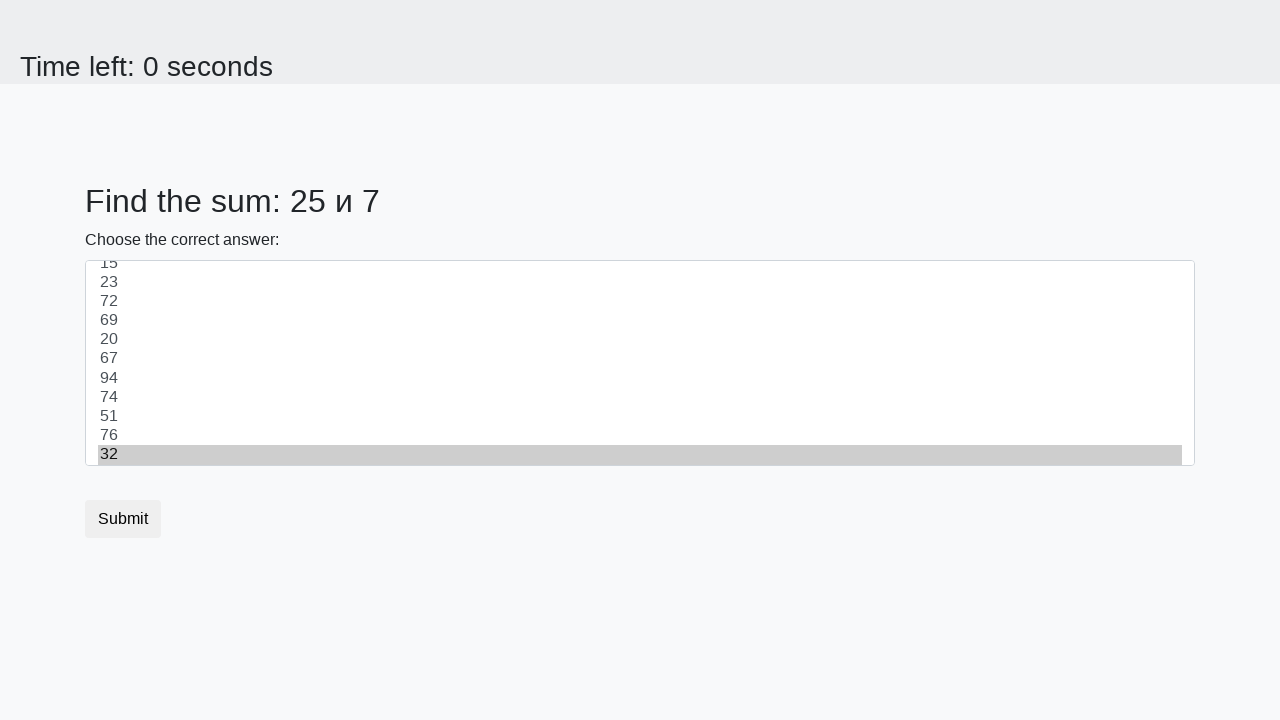

Clicked Submit button to complete math quiz at (123, 519) on xpath=//button[contains(text(), 'Submit')]
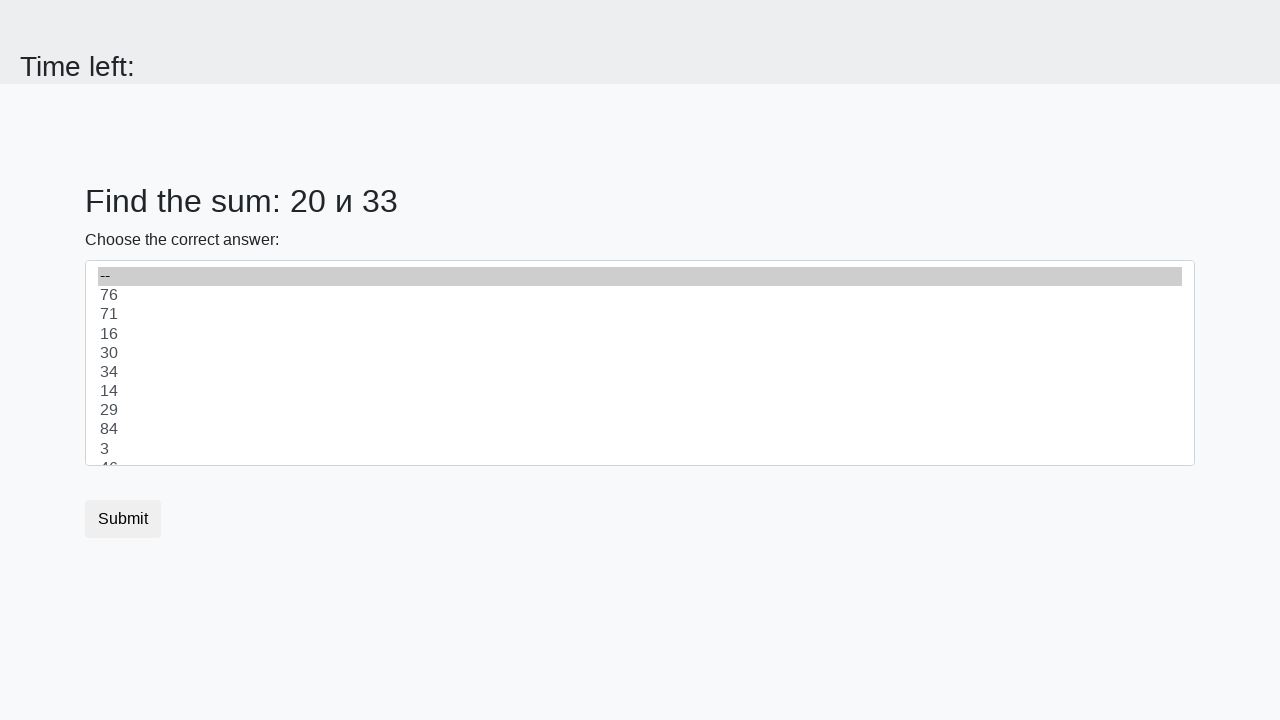

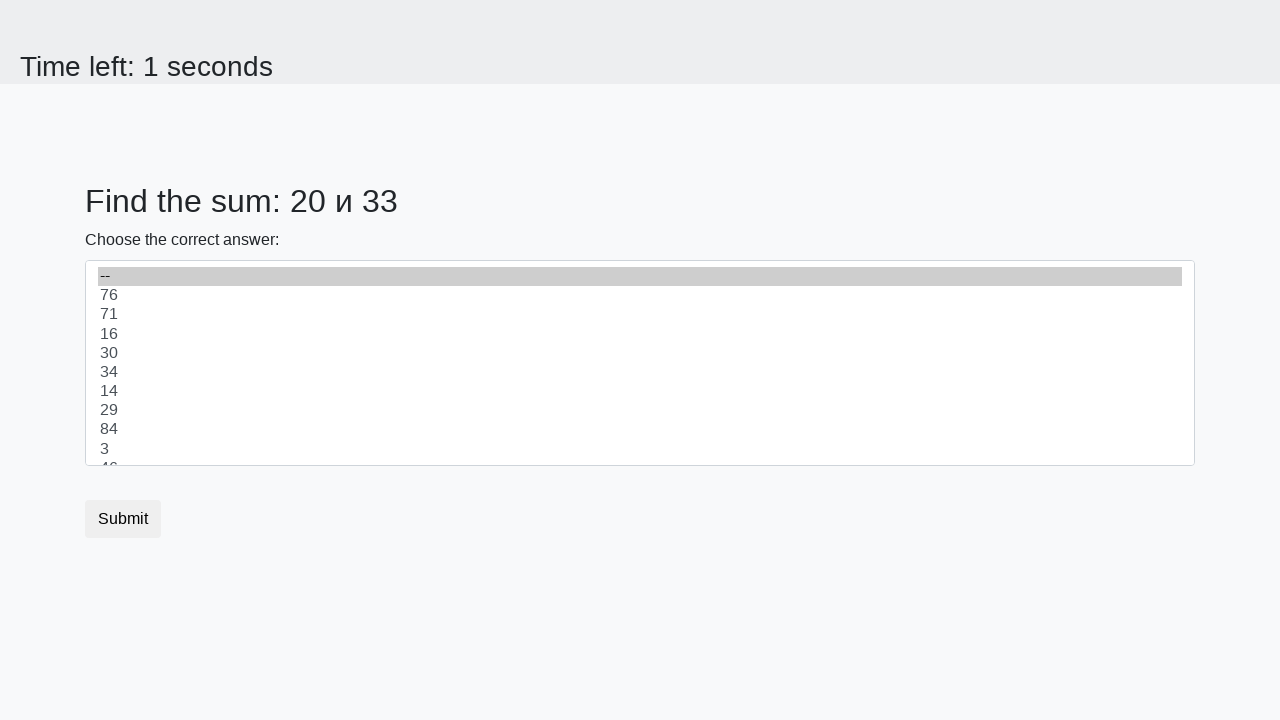